Tests text input functionality by entering text into an input field and clicking a button that updates its label with the entered text, then verifies the button text changed.

Starting URL: http://uitestingplayground.com/textinput

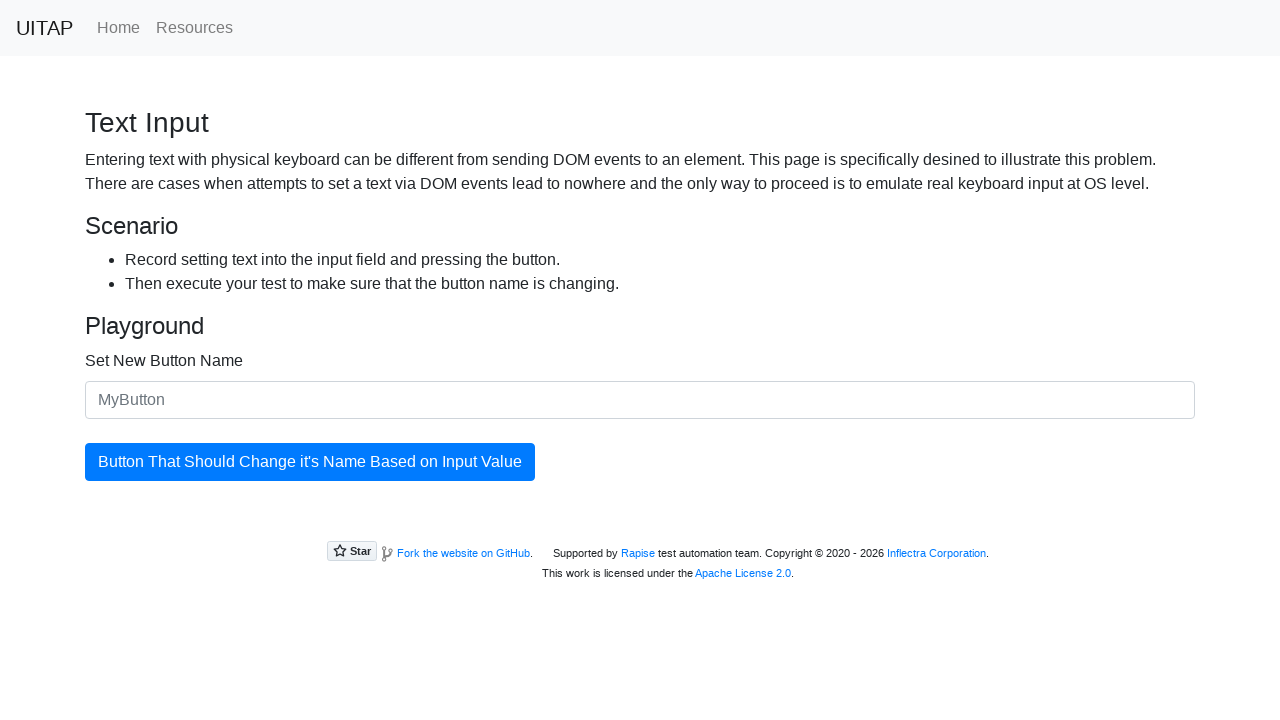

Entered 'SkyPro' into the text input field on #newButtonName
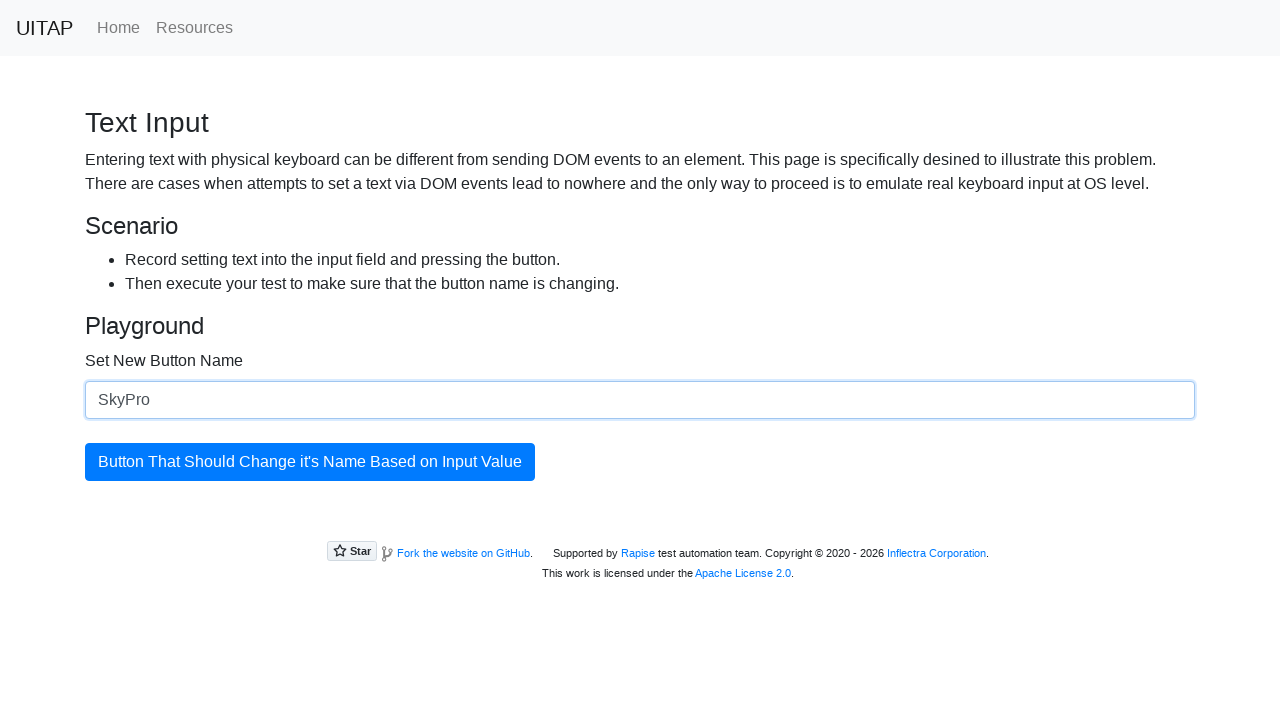

Clicked the button to update its label at (310, 462) on #updatingButton
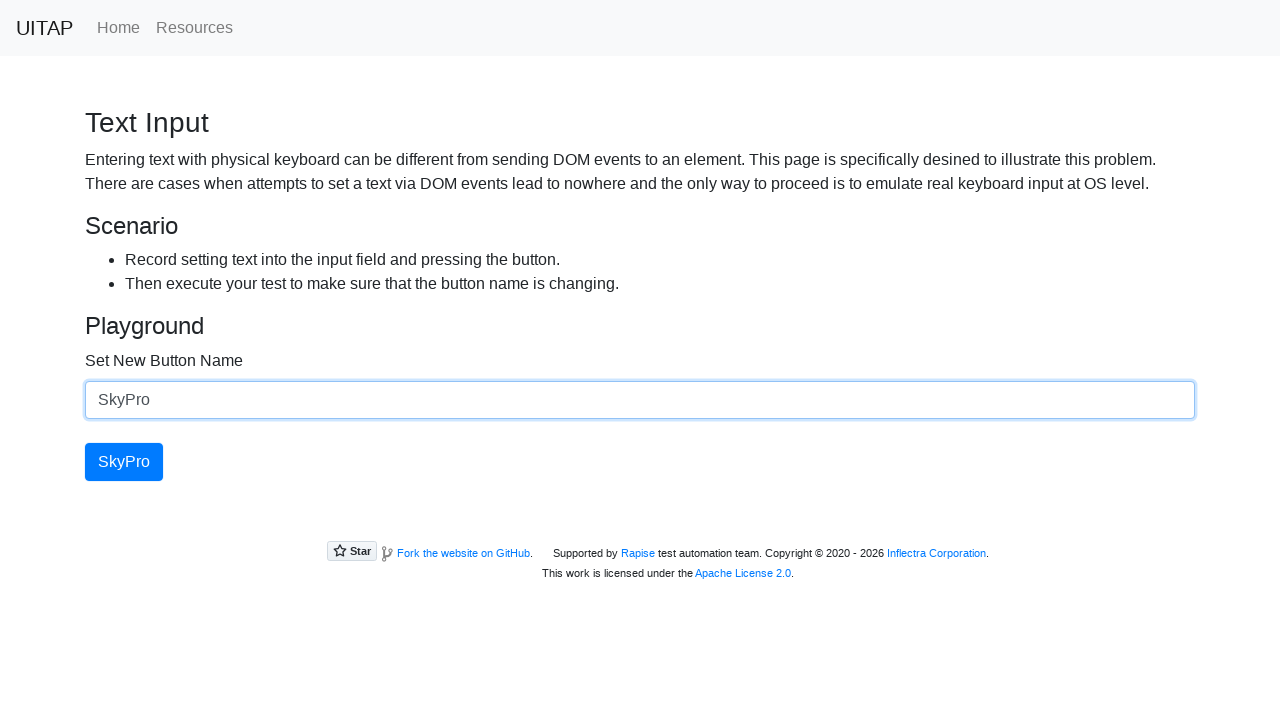

Verified button text changed to 'SkyPro'
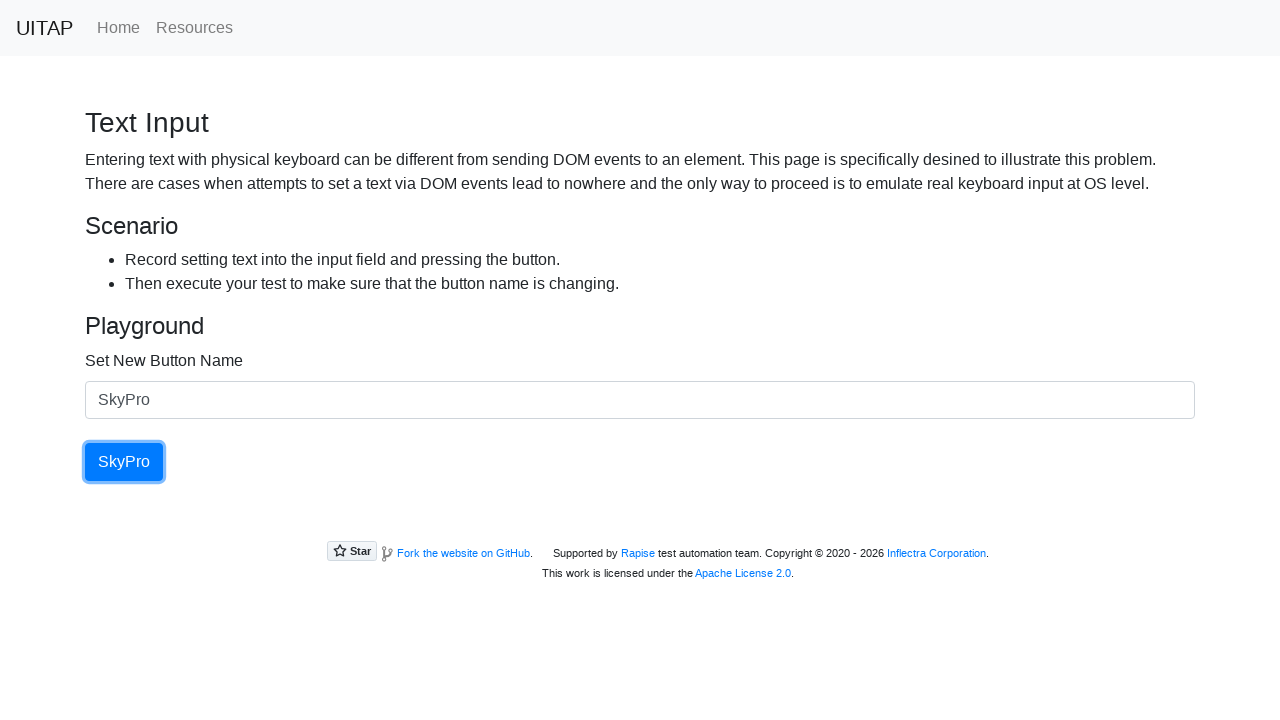

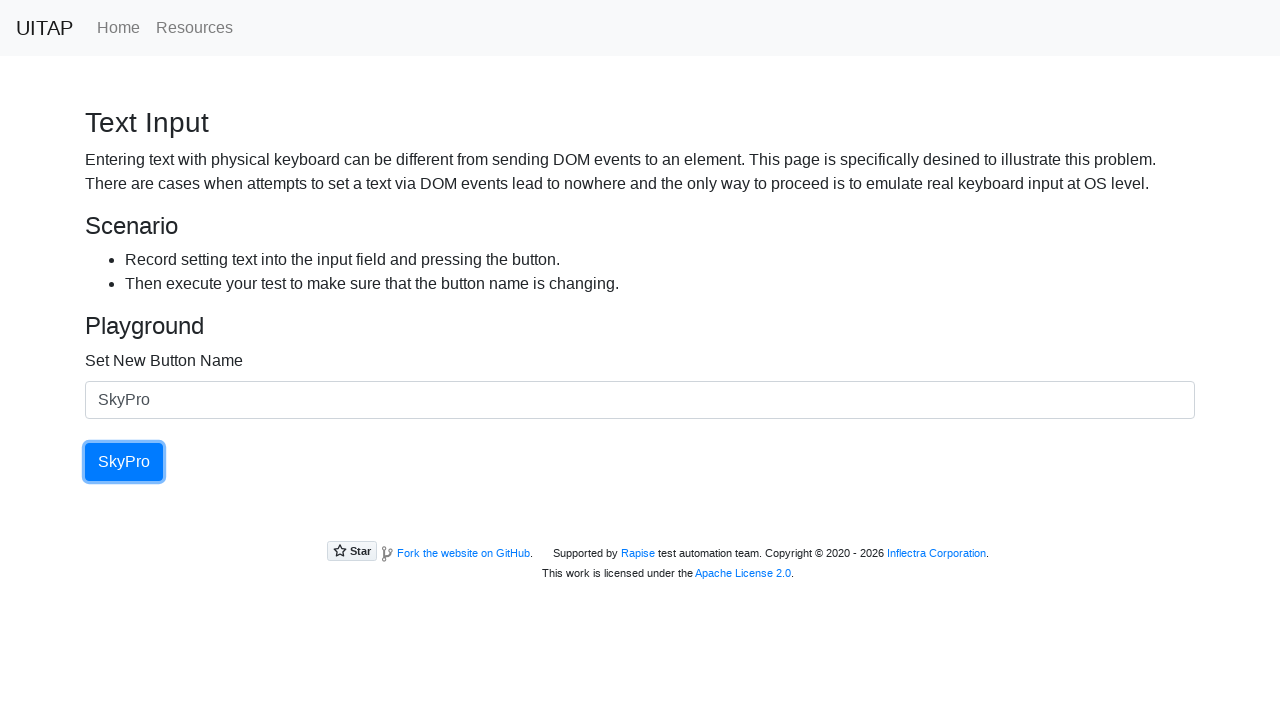